Tests that new todo items are appended to the bottom of the list by creating 3 items and verifying the count

Starting URL: https://demo.playwright.dev/todomvc

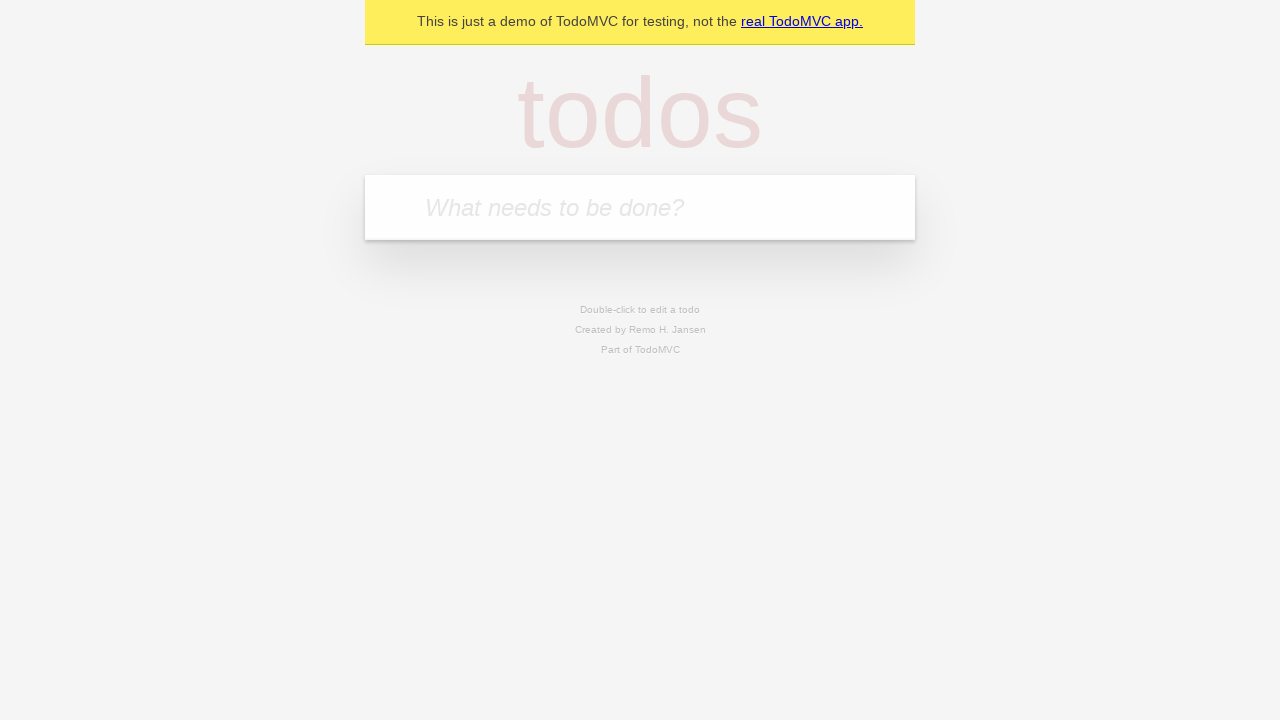

Located the todo input field
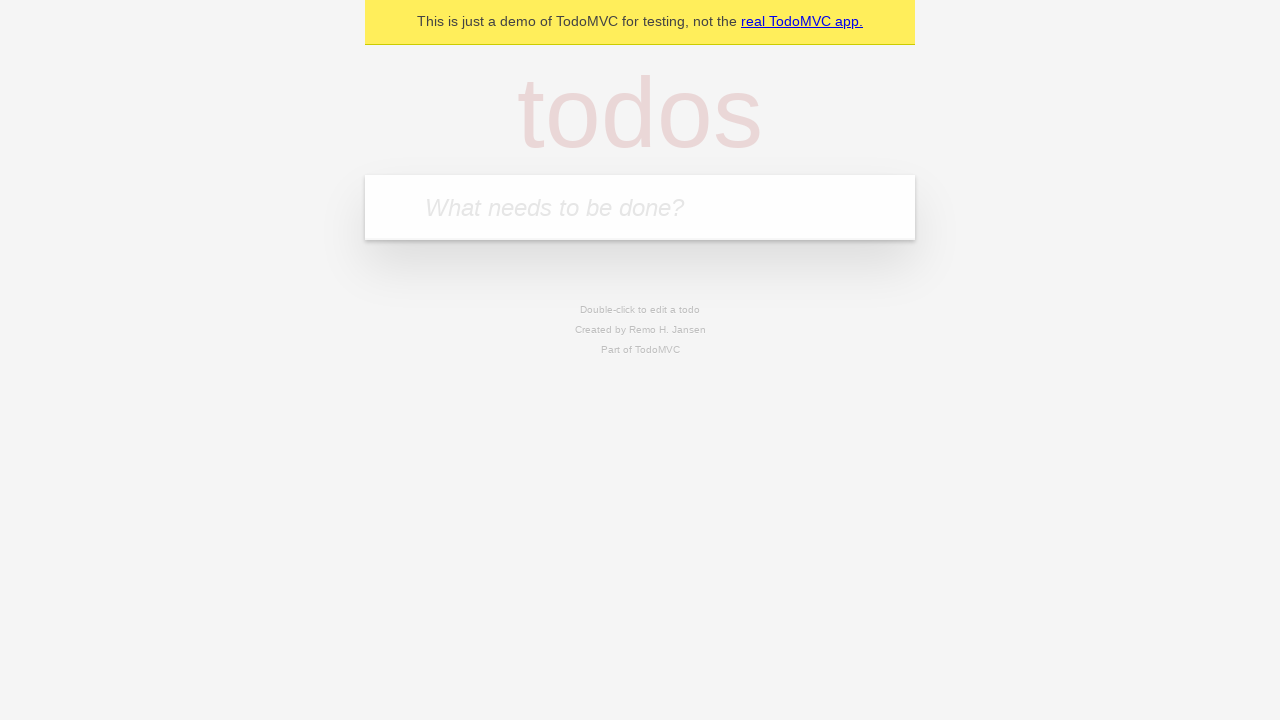

Filled first todo item: 'buy some cheese' on internal:attr=[placeholder="What needs to be done?"i]
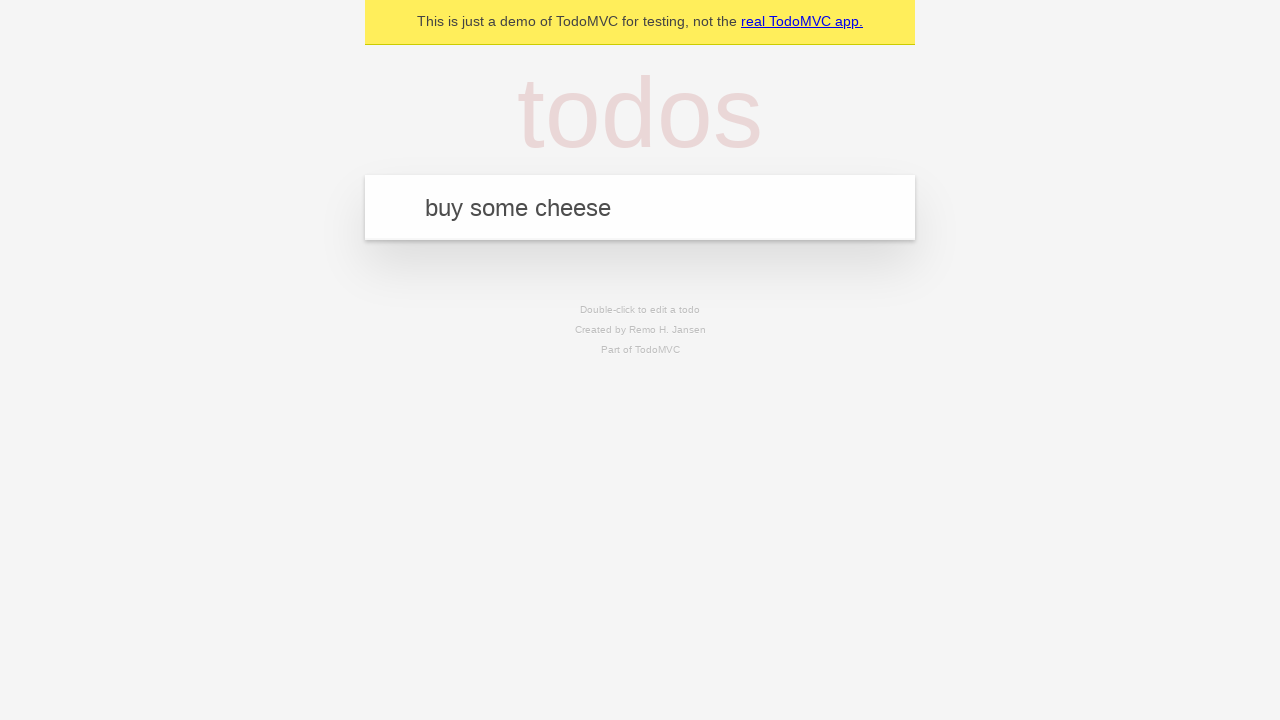

Pressed Enter to add first todo item on internal:attr=[placeholder="What needs to be done?"i]
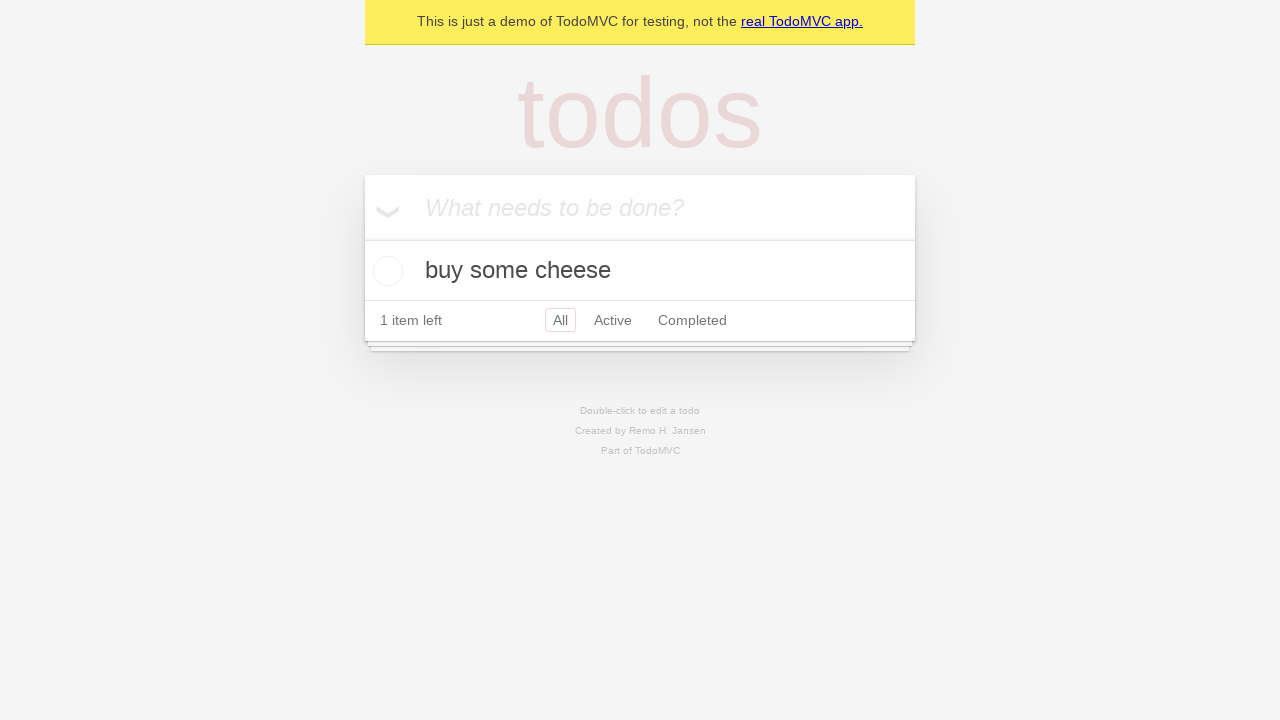

Filled second todo item: 'feed the cat' on internal:attr=[placeholder="What needs to be done?"i]
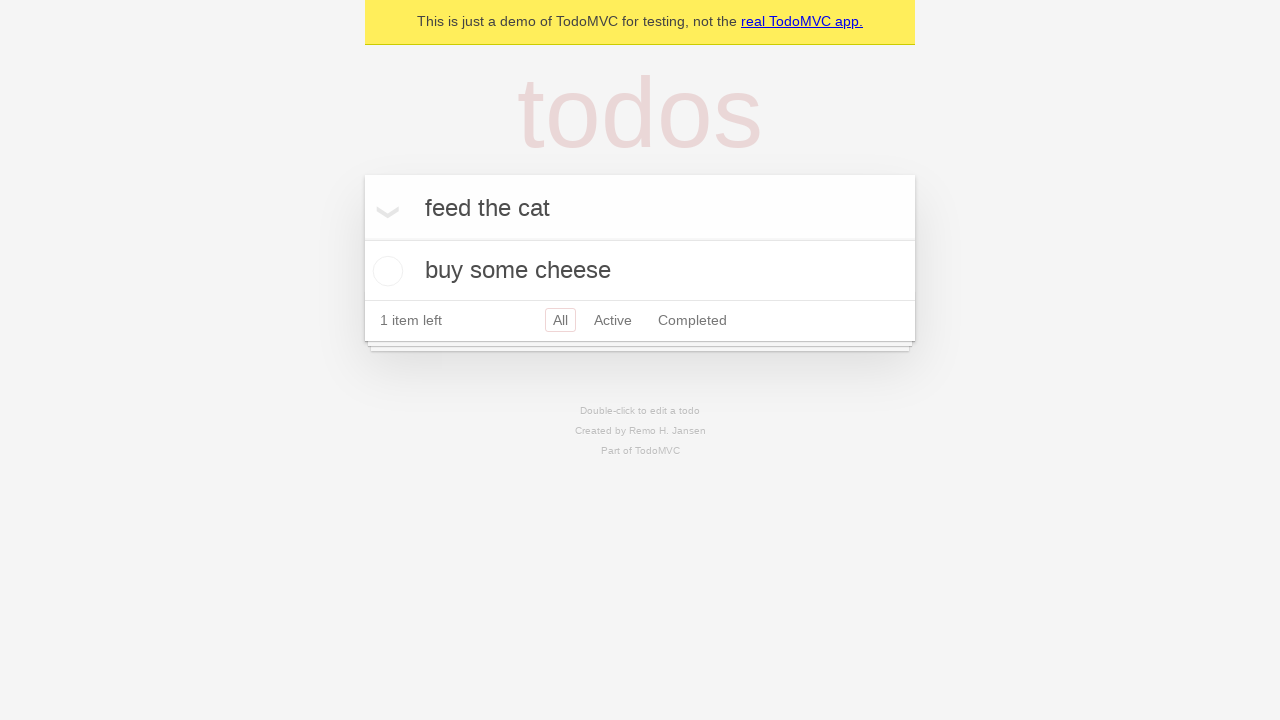

Pressed Enter to add second todo item on internal:attr=[placeholder="What needs to be done?"i]
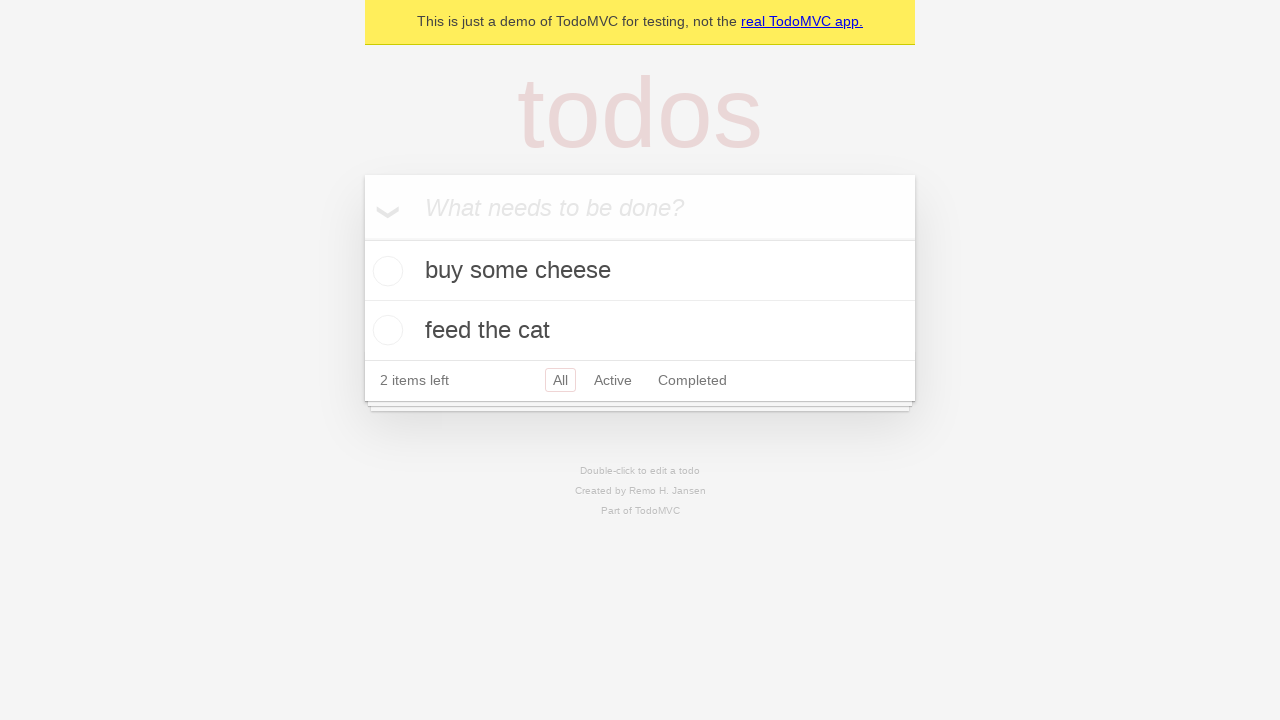

Filled third todo item: 'book a doctors appointment' on internal:attr=[placeholder="What needs to be done?"i]
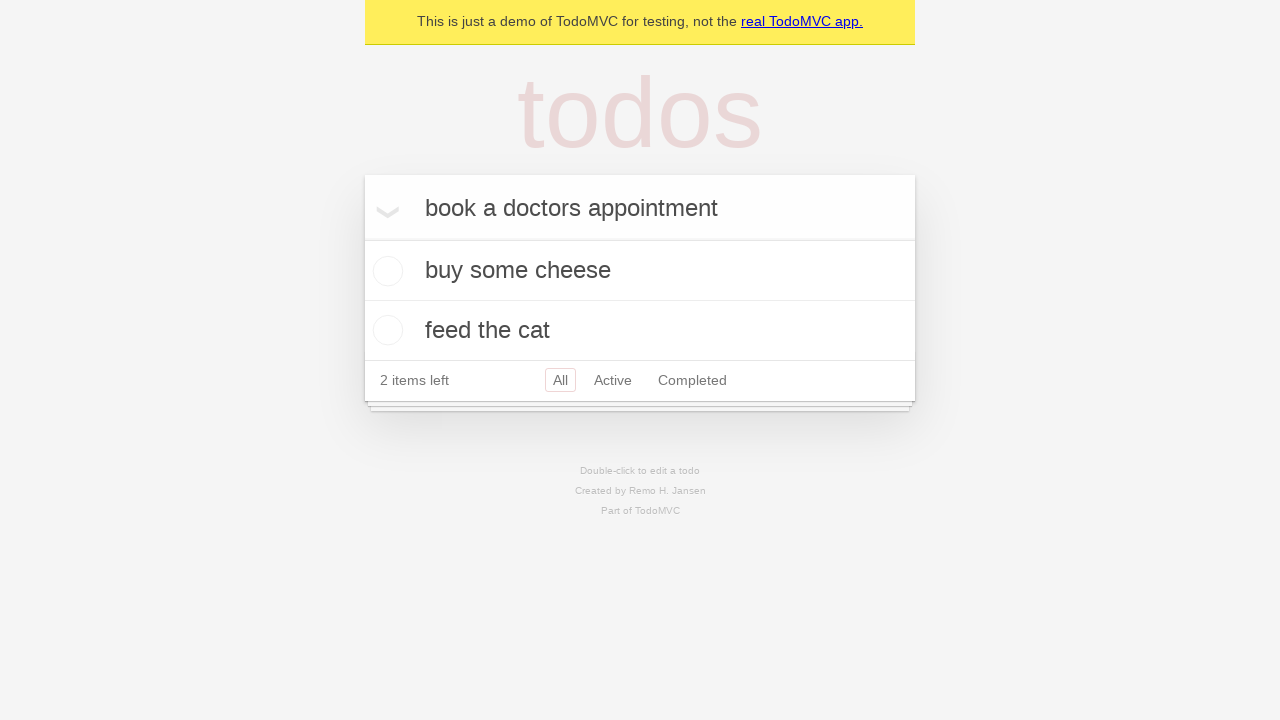

Pressed Enter to add third todo item on internal:attr=[placeholder="What needs to be done?"i]
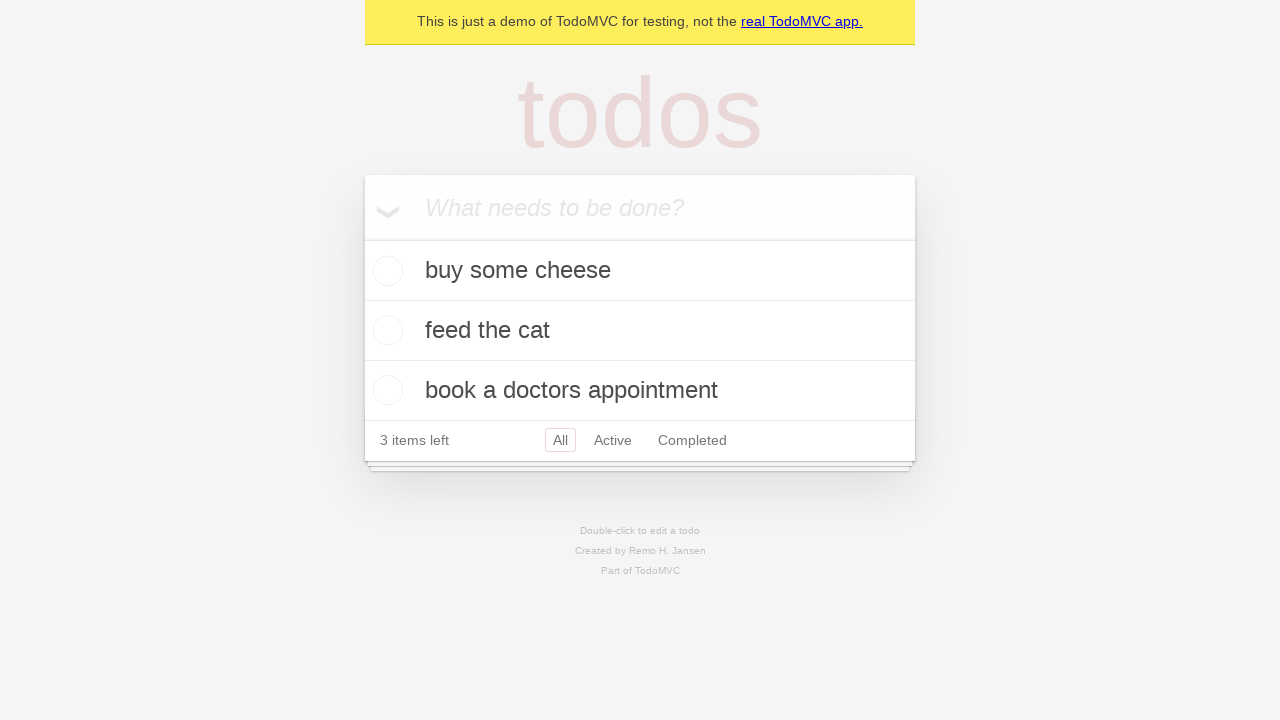

Verified all 3 todo items were appended to the list (3 items left counter visible)
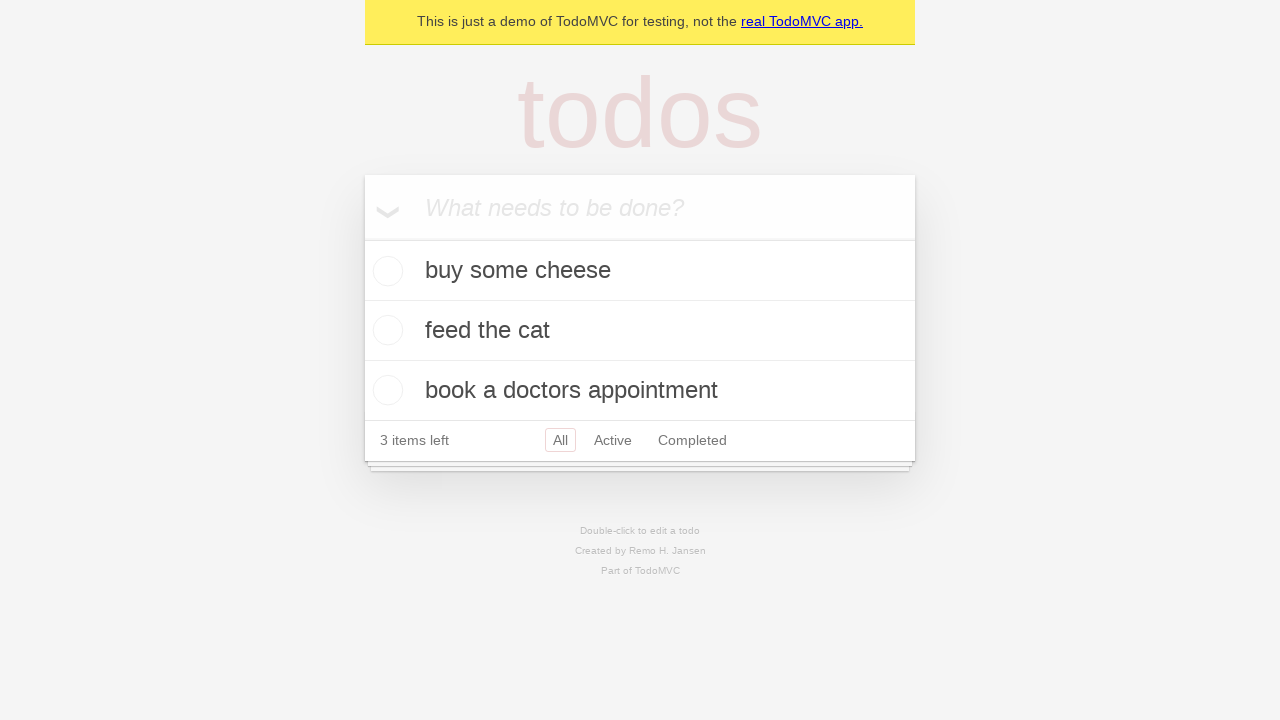

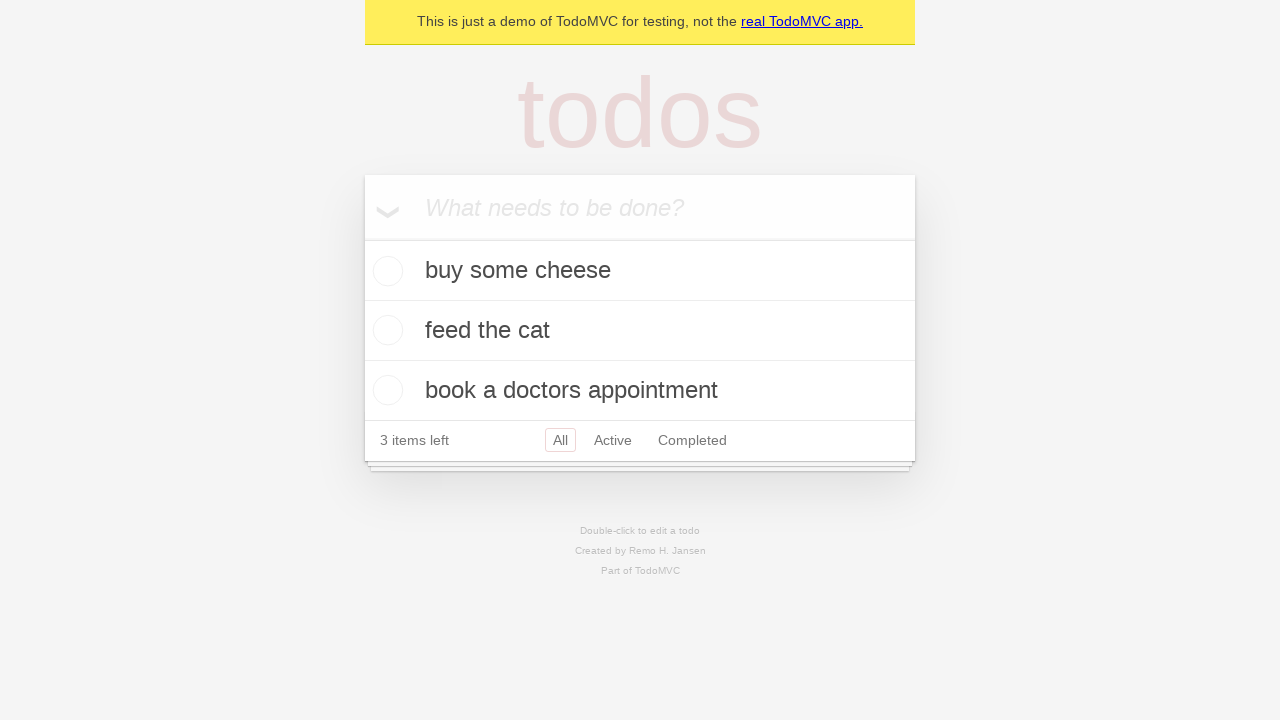